Tests calendar date picker functionality by filling dates directly and selecting dates from calendar widgets

Starting URL: https://www.hyrtutorials.com/p/calendar-practice.html

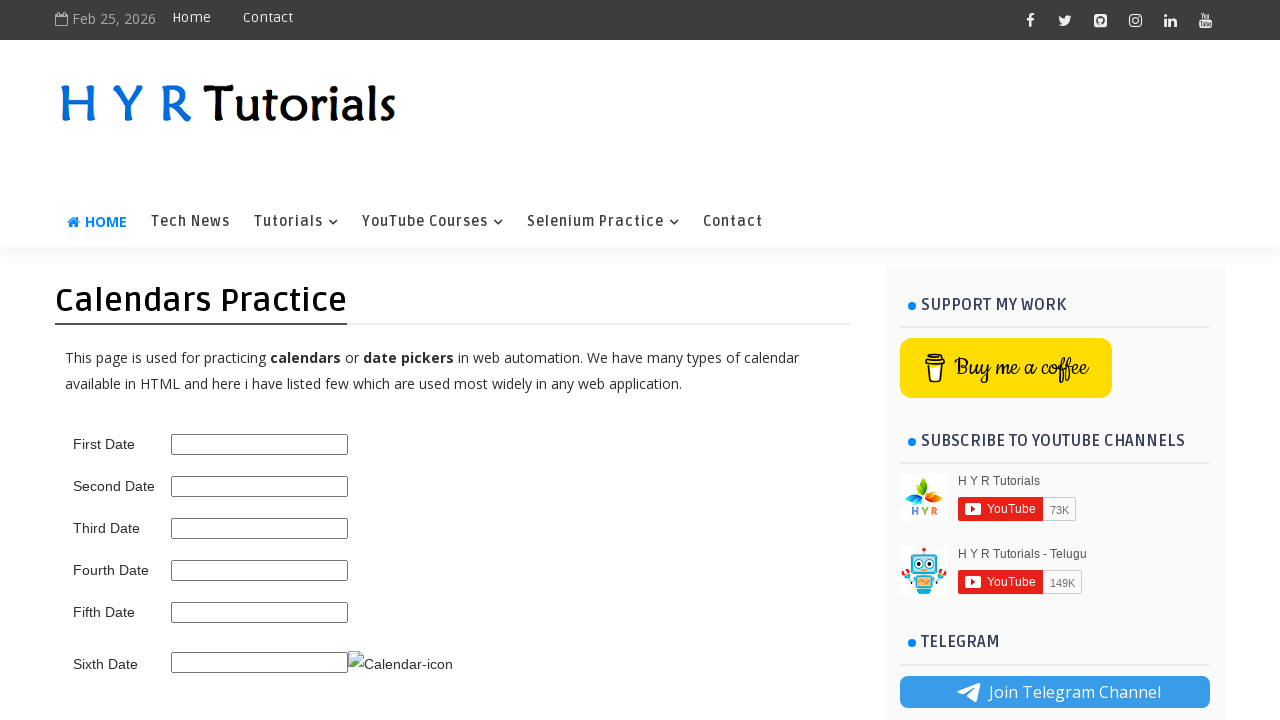

Filled sixth date picker directly with '02/01/2024' on input#sixth_date_picker
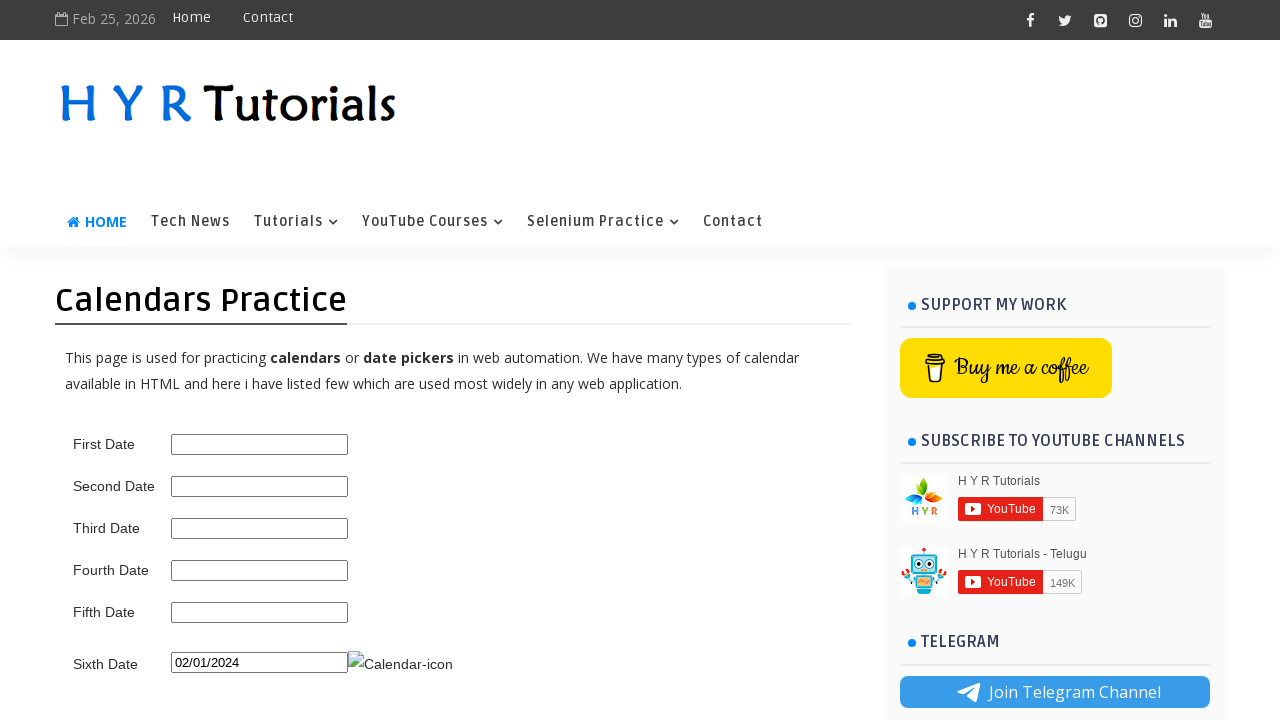

Clicked first date picker to open calendar widget at (260, 444) on input#first_date_picker
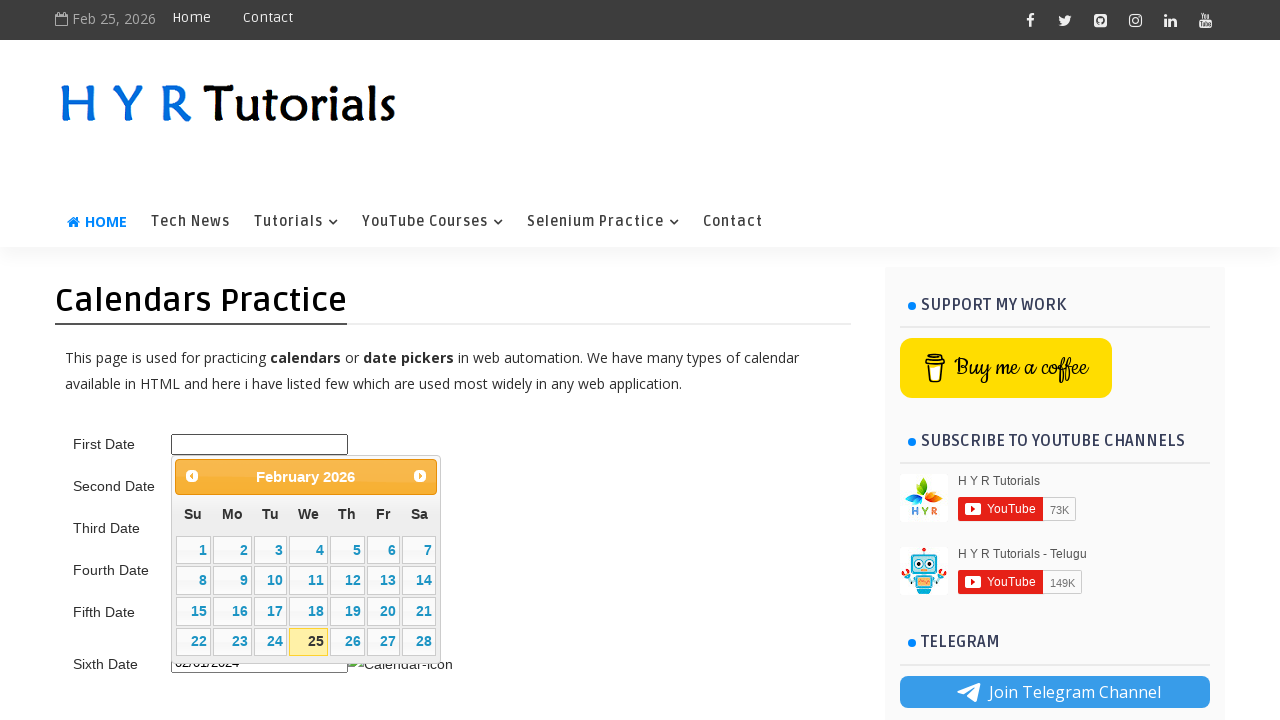

Selected day 10 from the calendar at (628, 391) on a:text('10')
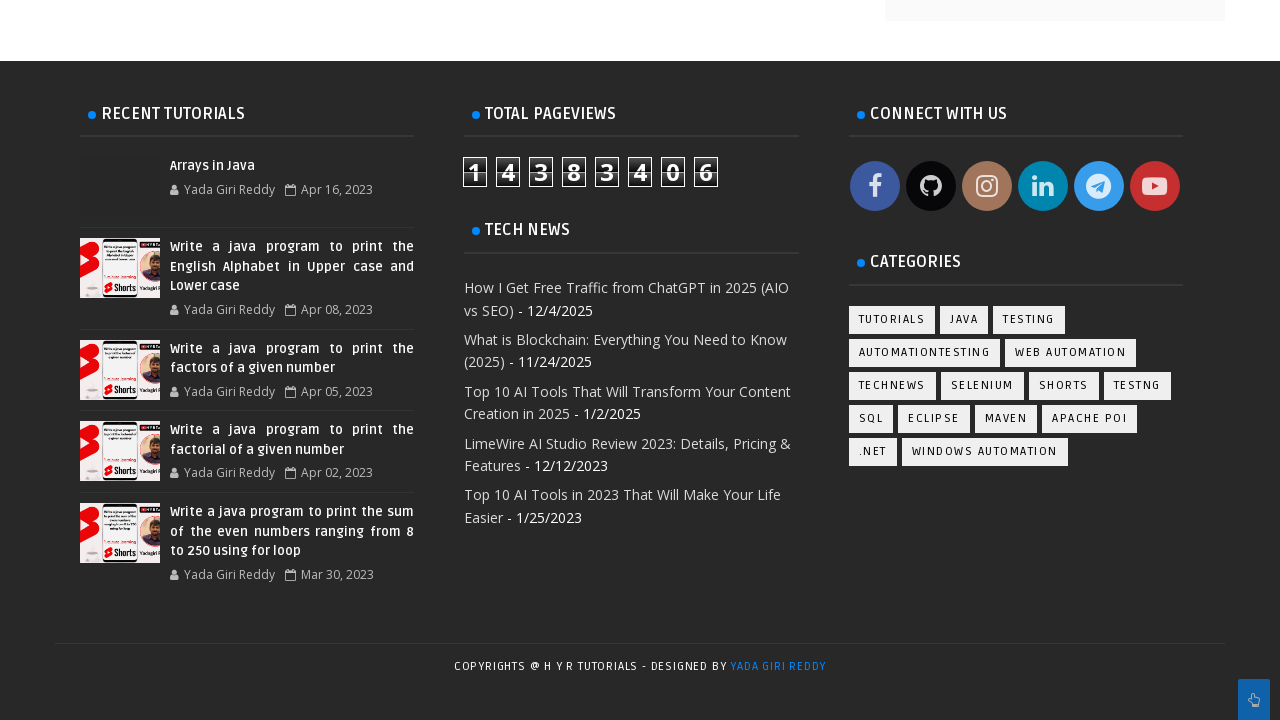

Clicked second date picker to open calendar widget at (260, 244) on input#second_date_picker
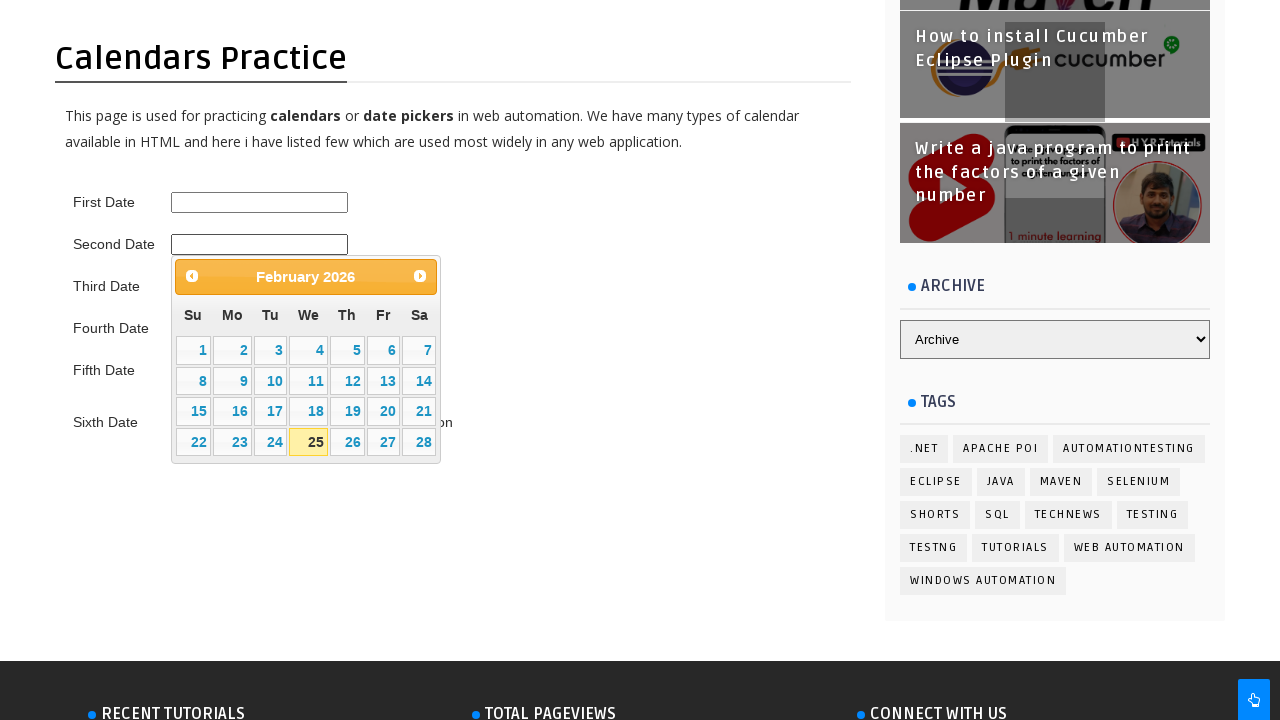

Selected day 20 from the current month in the calendar at (383, 412) on table.ui-datepicker-calendar td:not(.ui-datepicker-other-month) a:text('20')
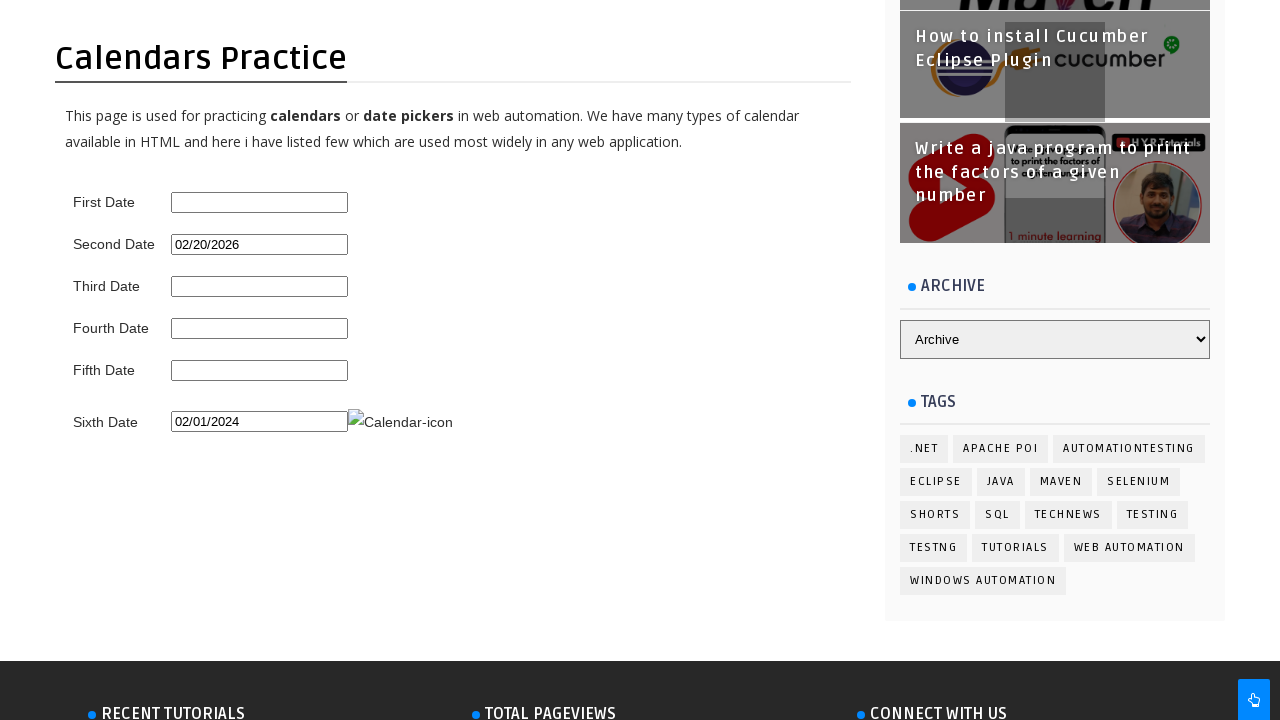

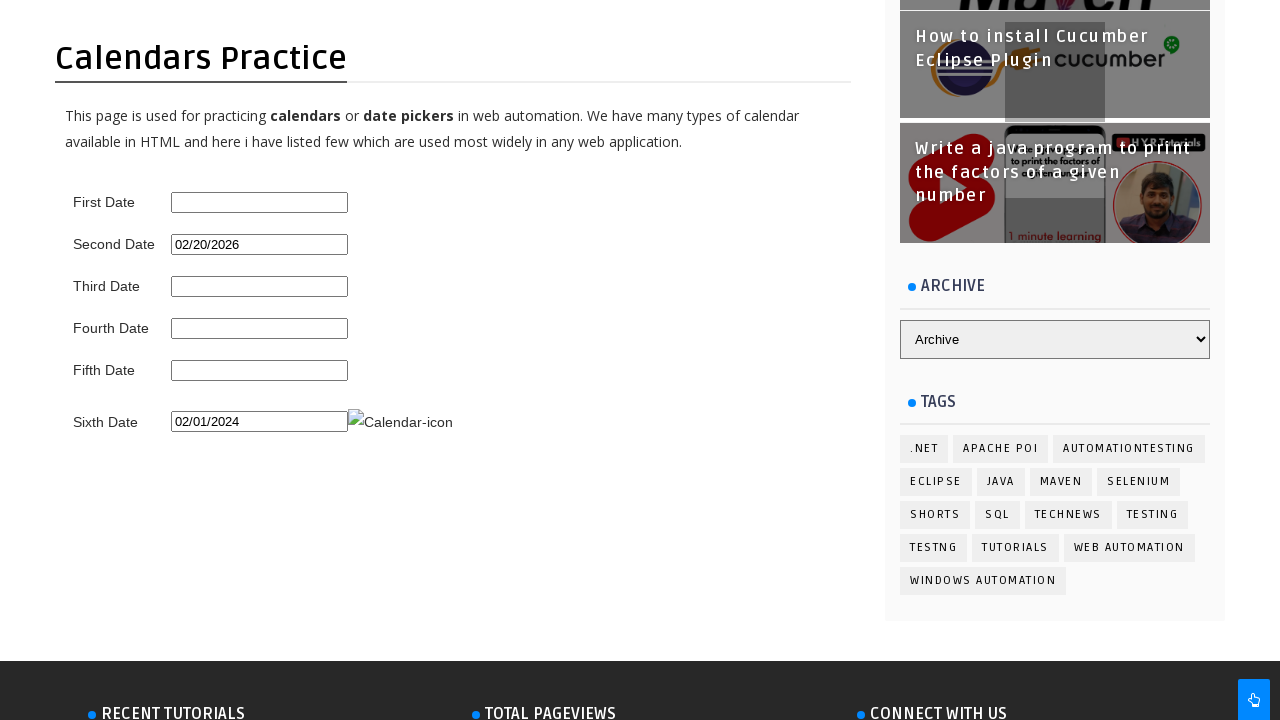